Tests window/tab handling by opening multiple new tabs via a button click, switching between them to verify their titles, closing each child tab, and returning to the parent window to modify input field content.

Starting URL: https://www.hyrtutorials.com/p/window-handles-practice.html

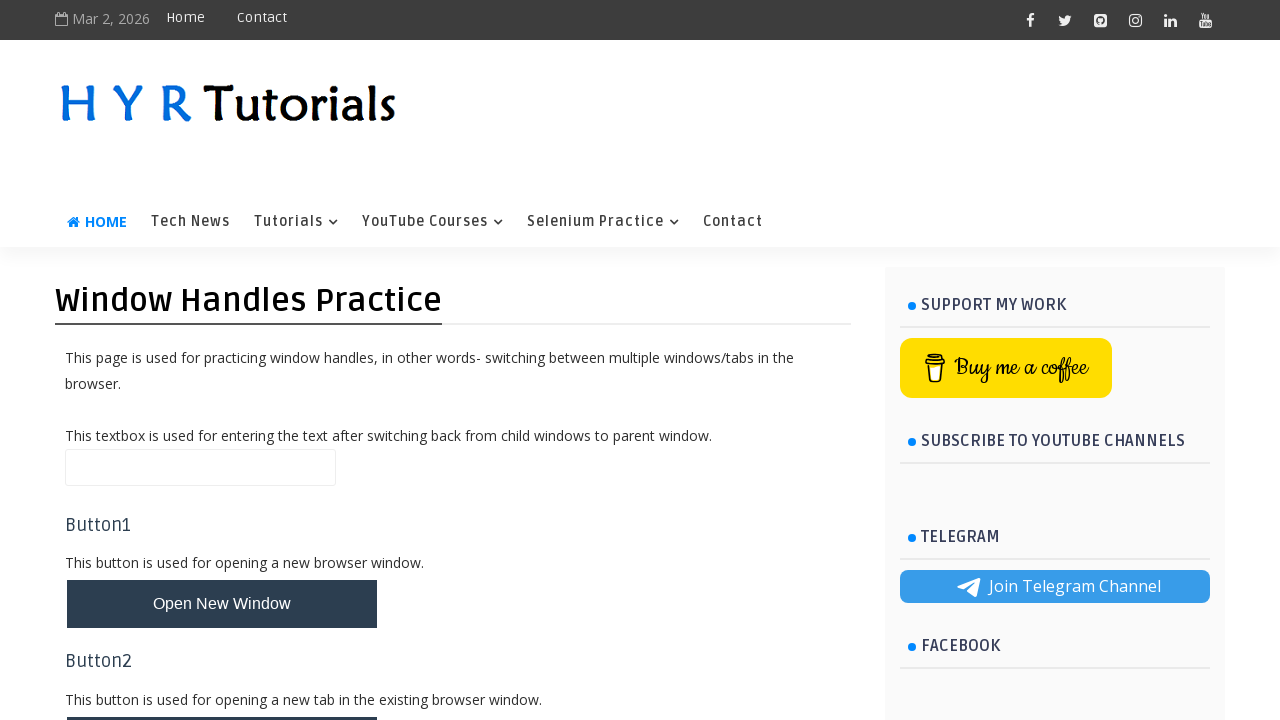

Filled name input field with 'Text at Parent Page' on input#name
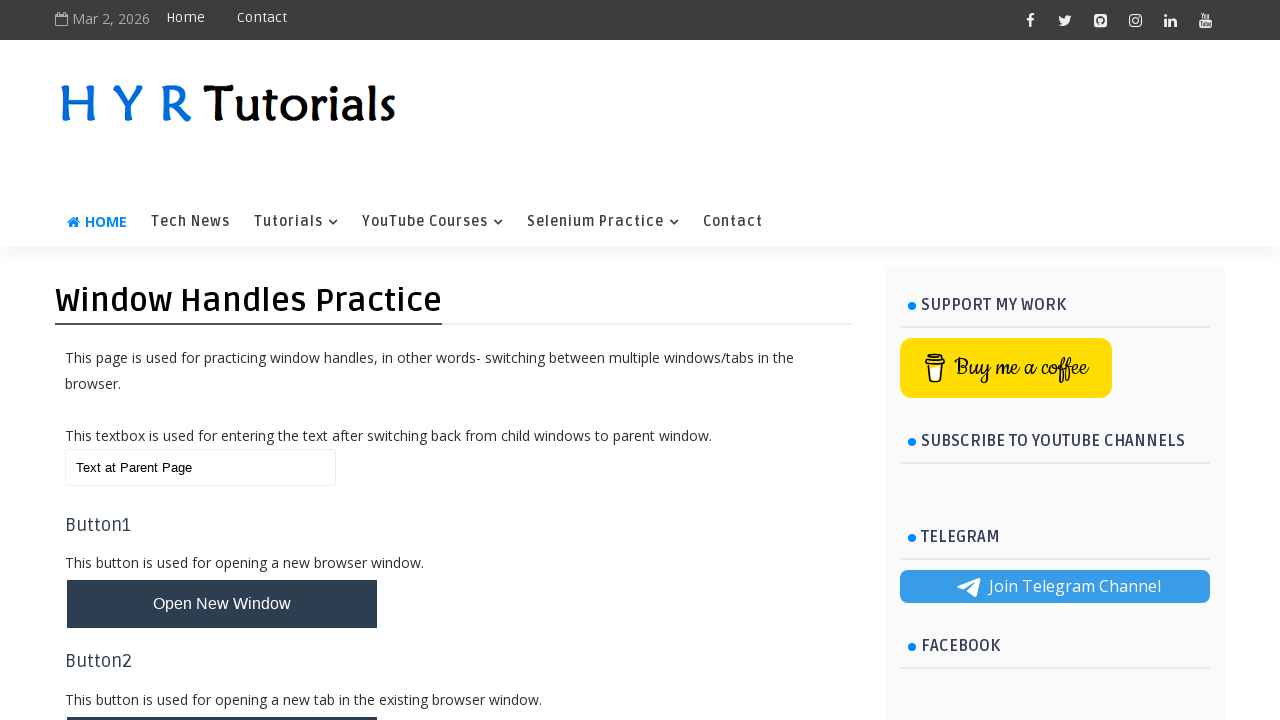

Clicked button to open new tabs/windows at (222, 361) on #newTabsWindowsBtn
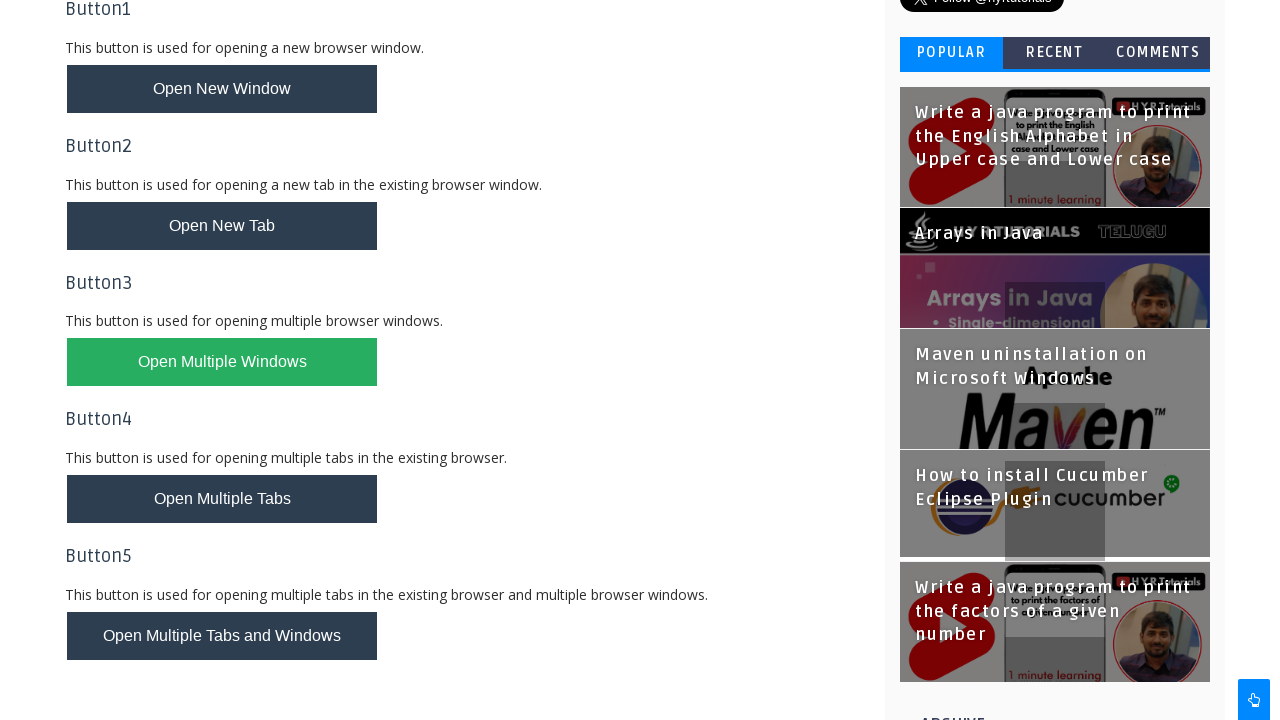

Waited 2 seconds for new pages to open
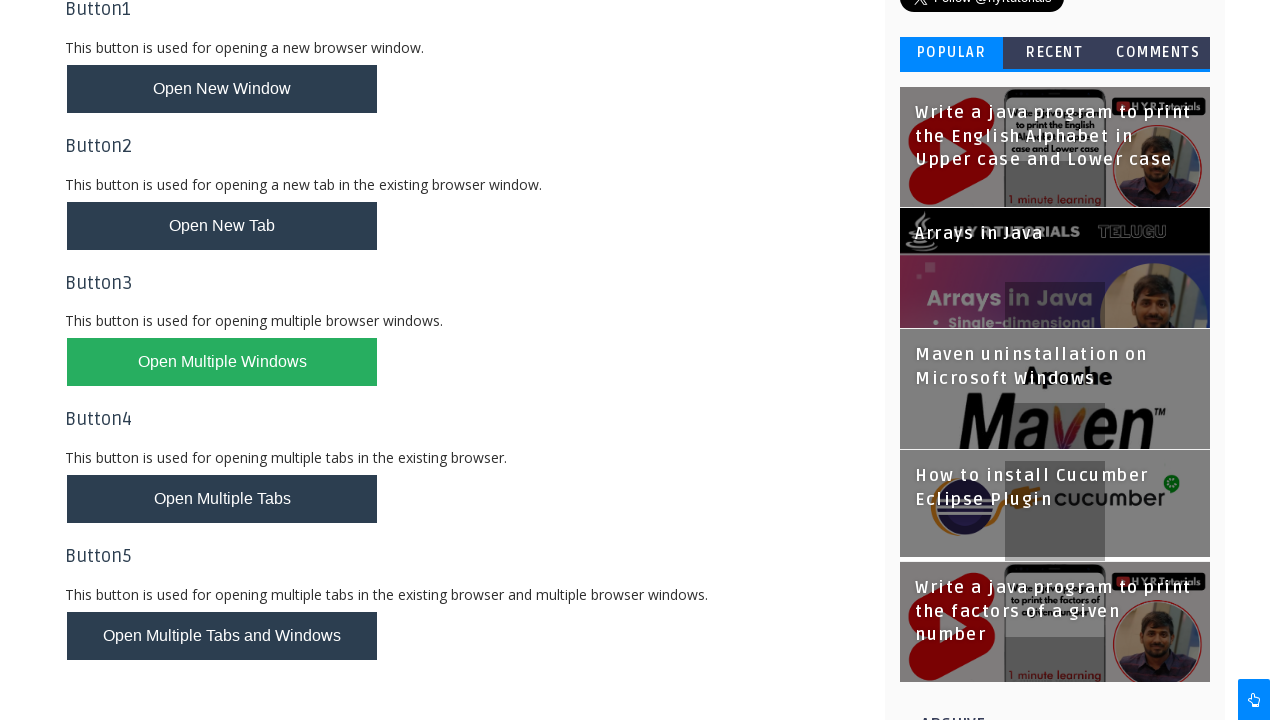

Retrieved all pages from context
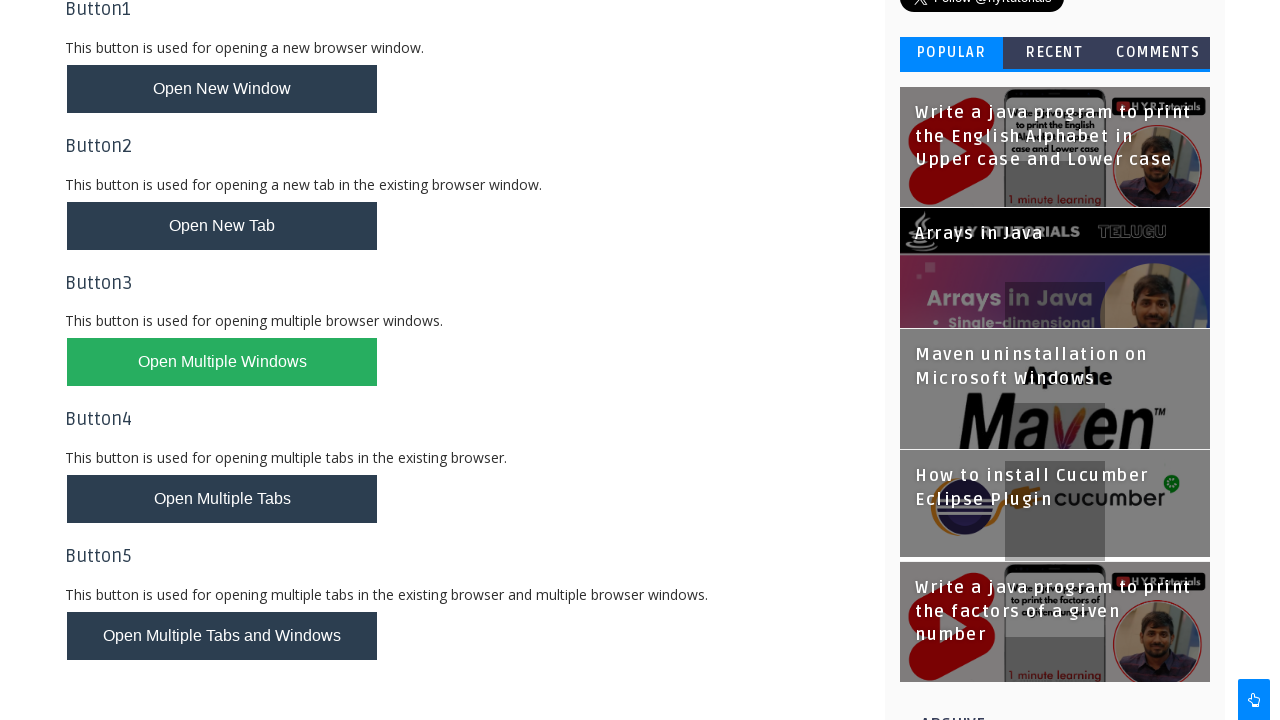

Waited for child page to load DOM content
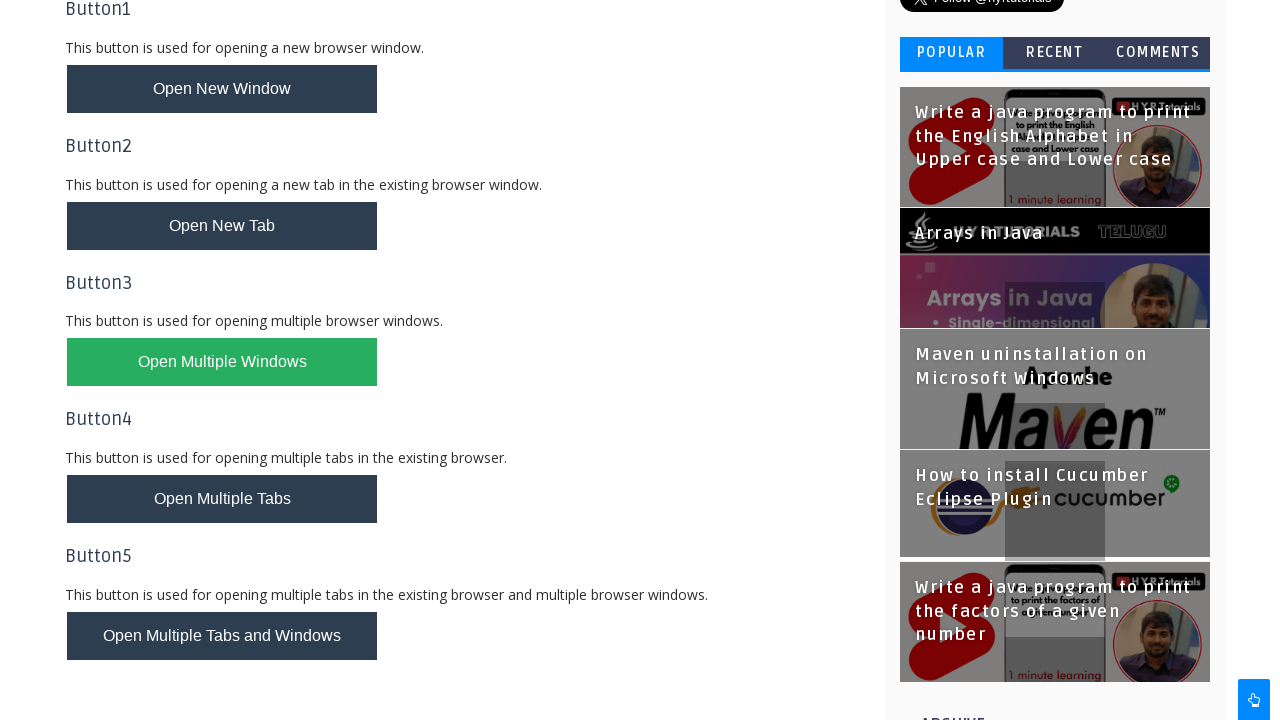

Waited for child page to load DOM content
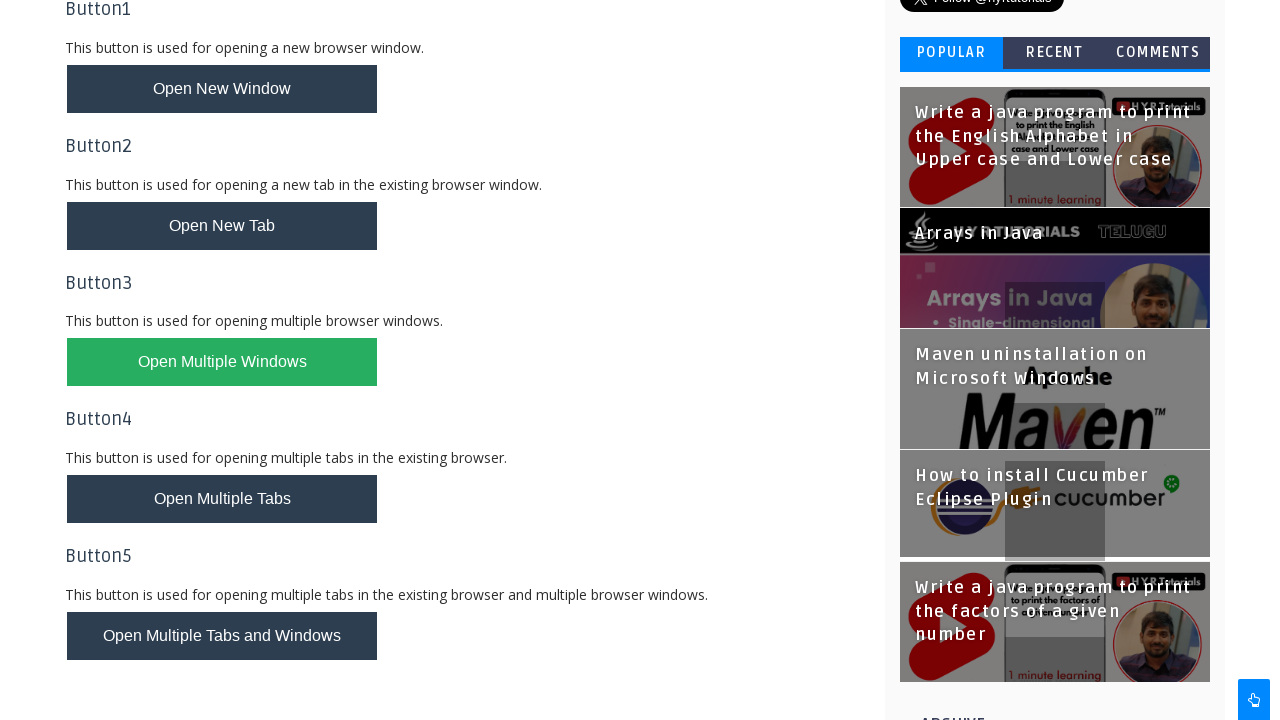

Waited for child page to load DOM content
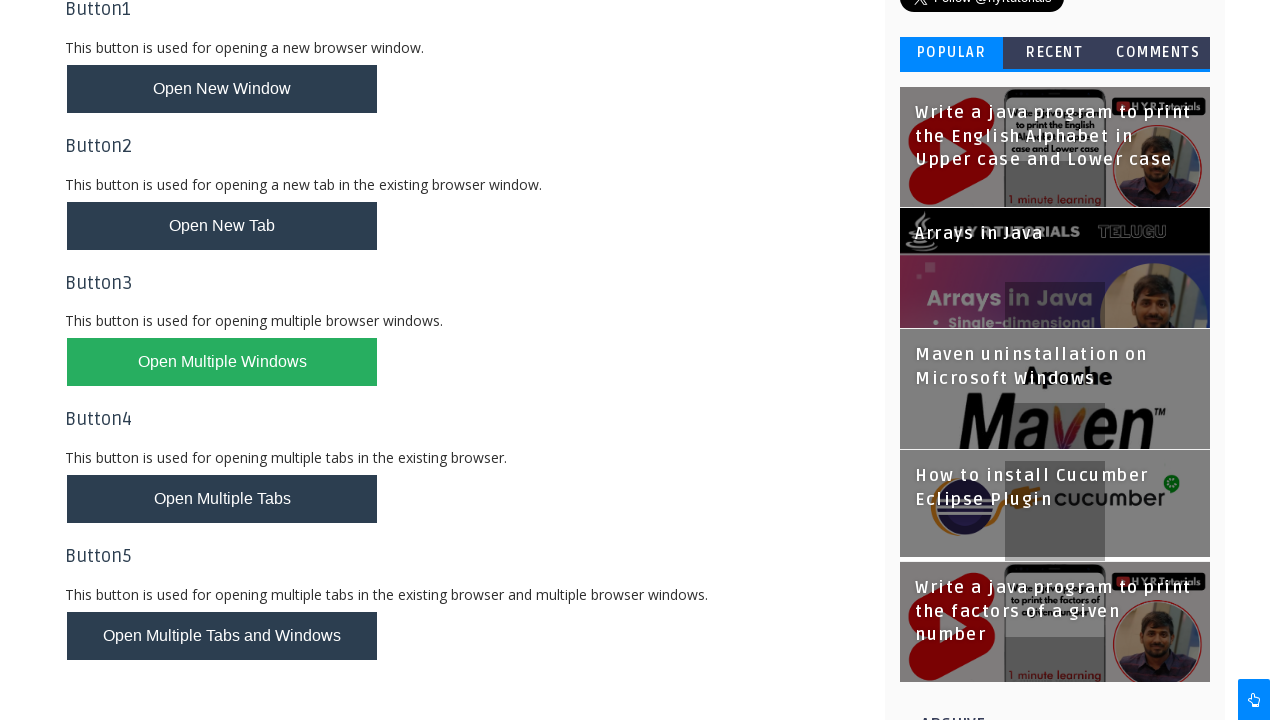

Waited for child page to load DOM content
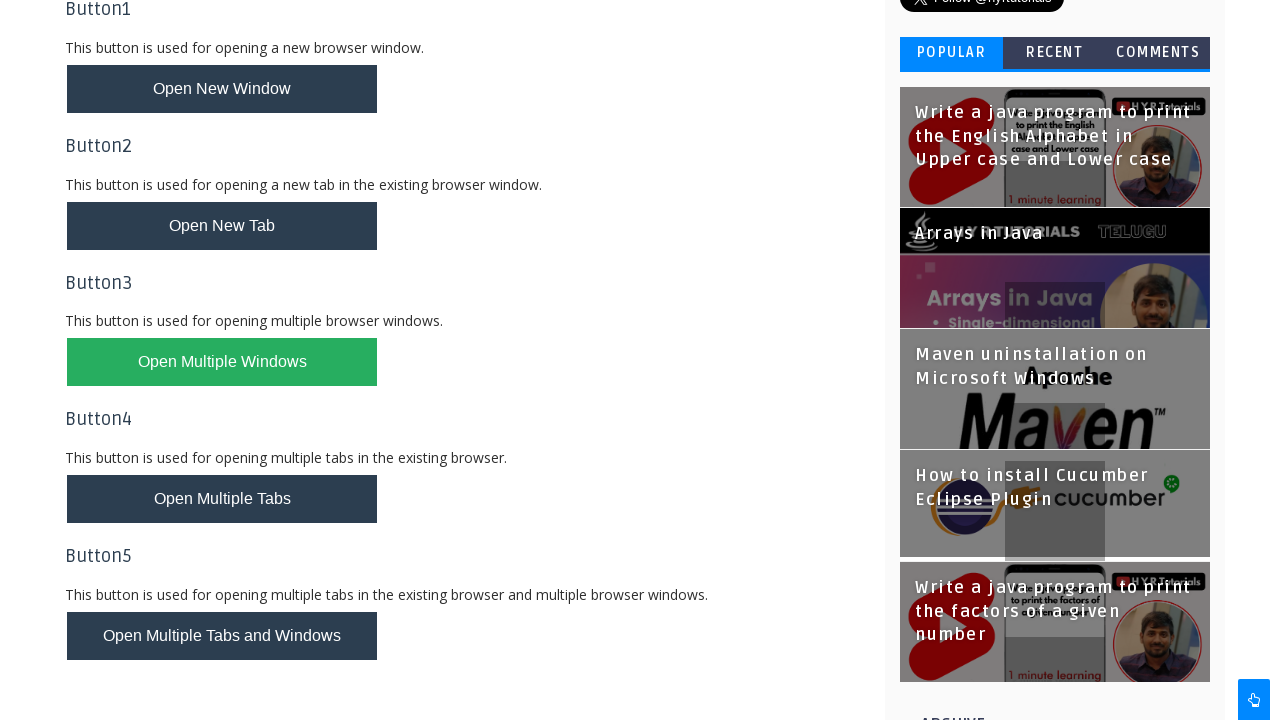

Identified and categorized all child pages by title
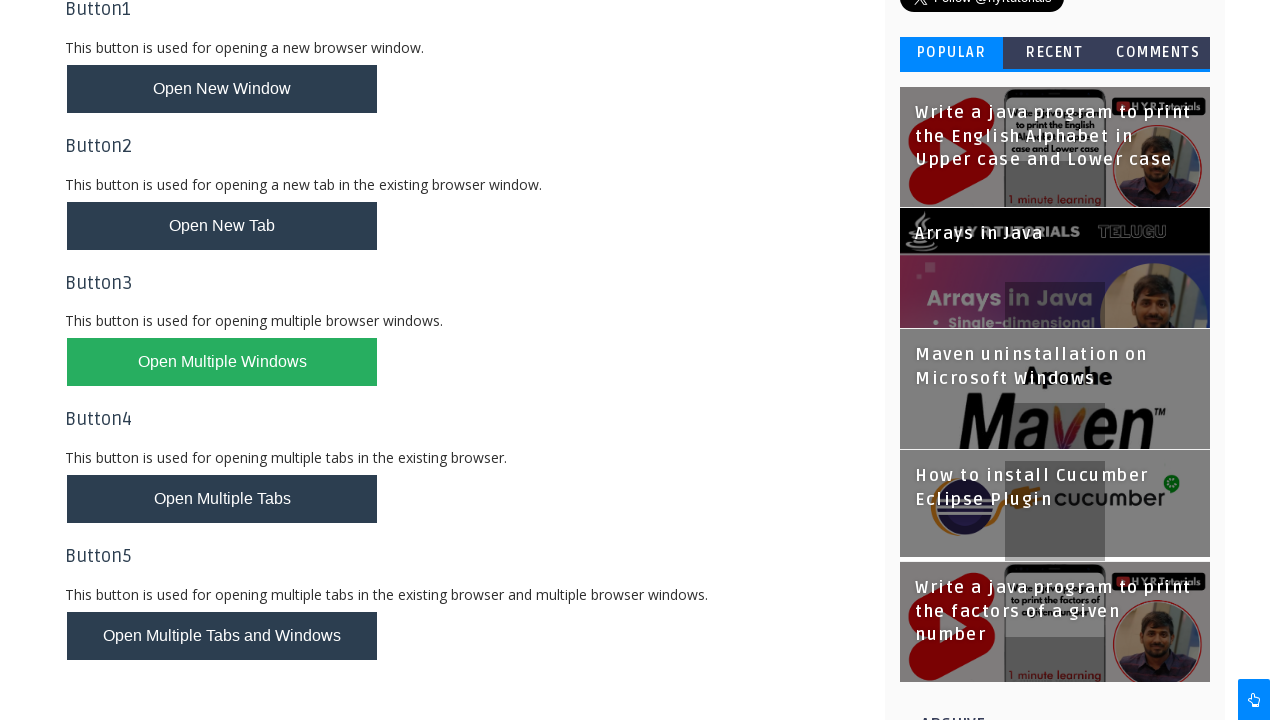

Brought Basic Controls page to front: 'Basic Controls - H Y R Tutorials'
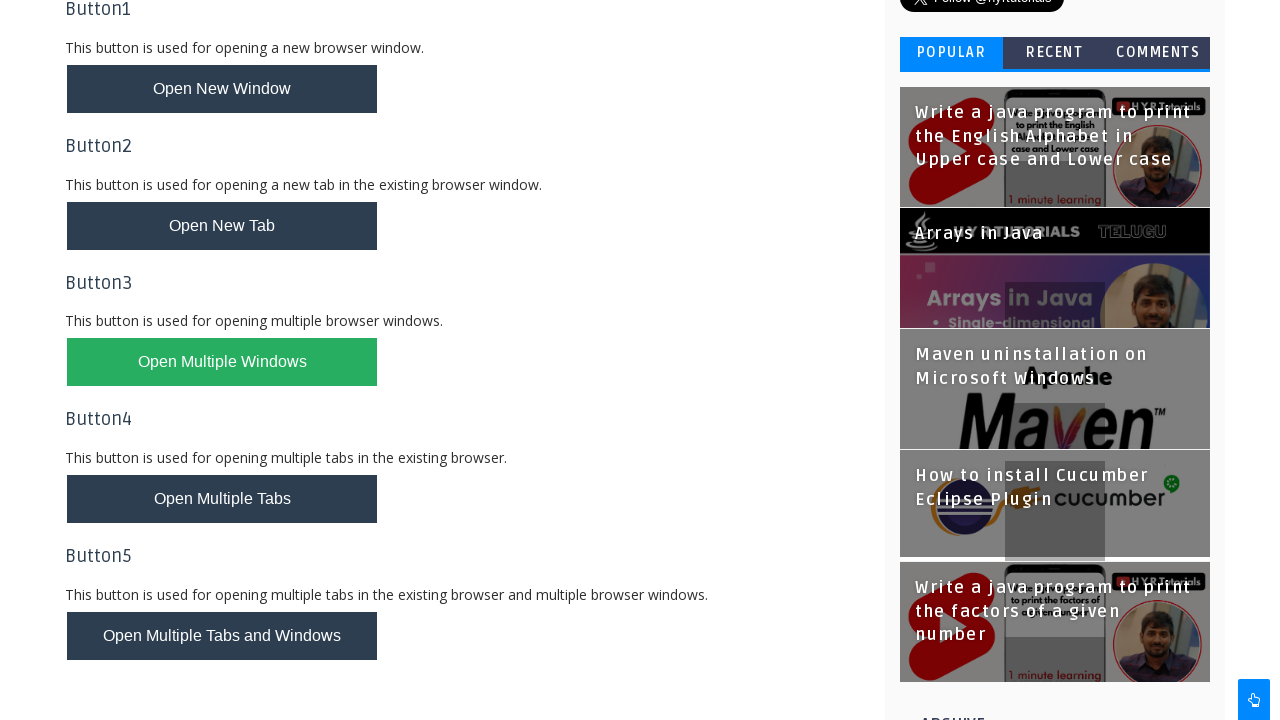

Closed Basic Controls page
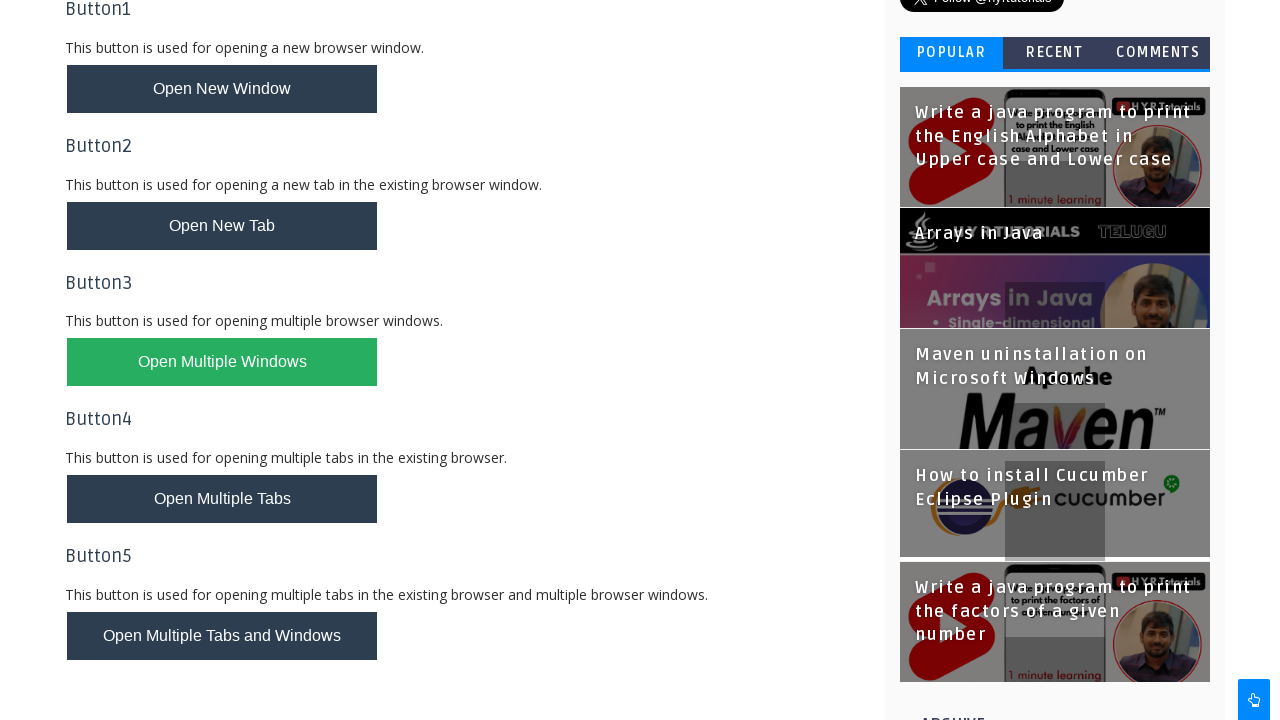

Brought AlertsDemo page to front: 'AlertsDemo - H Y R Tutorials'
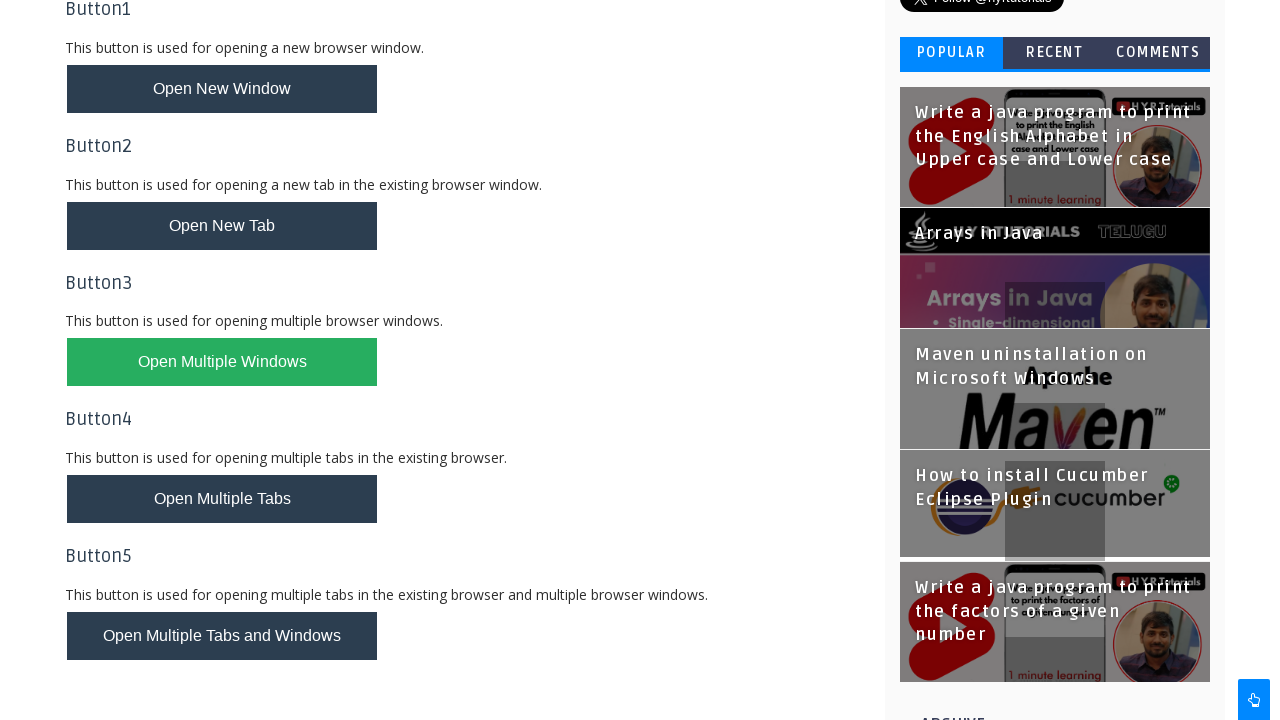

Closed AlertsDemo page
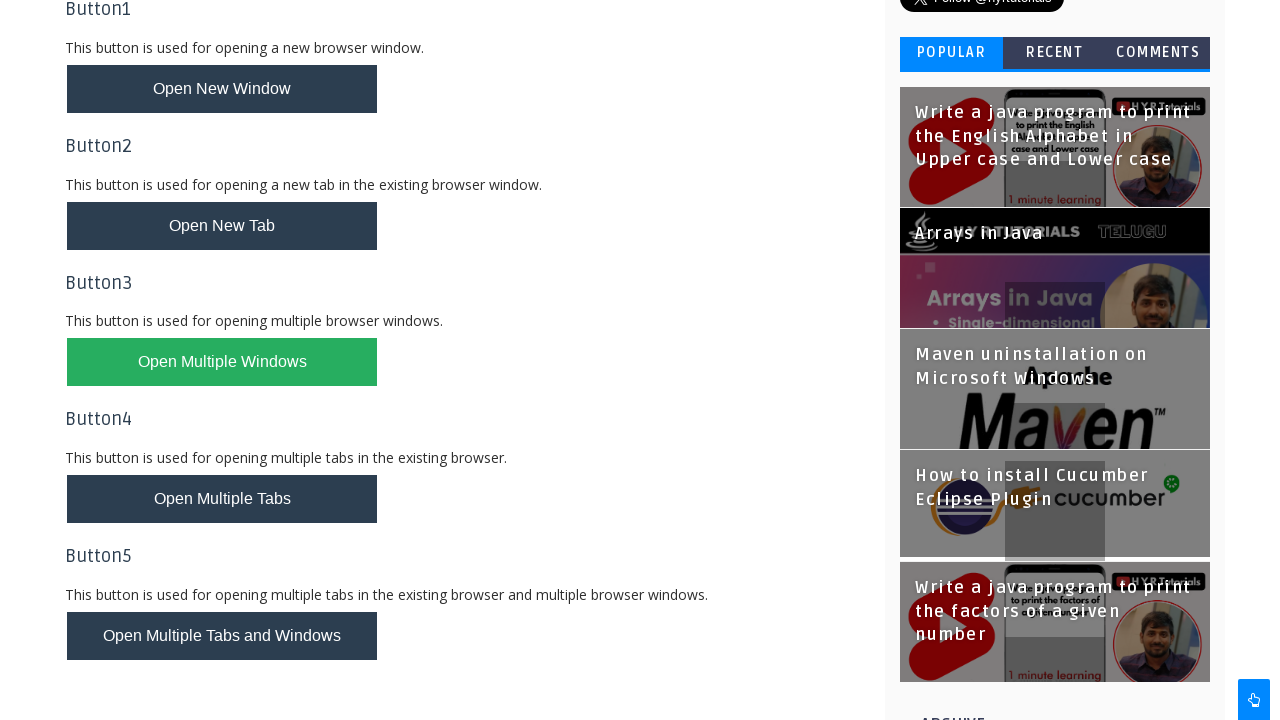

Switched back to parent window
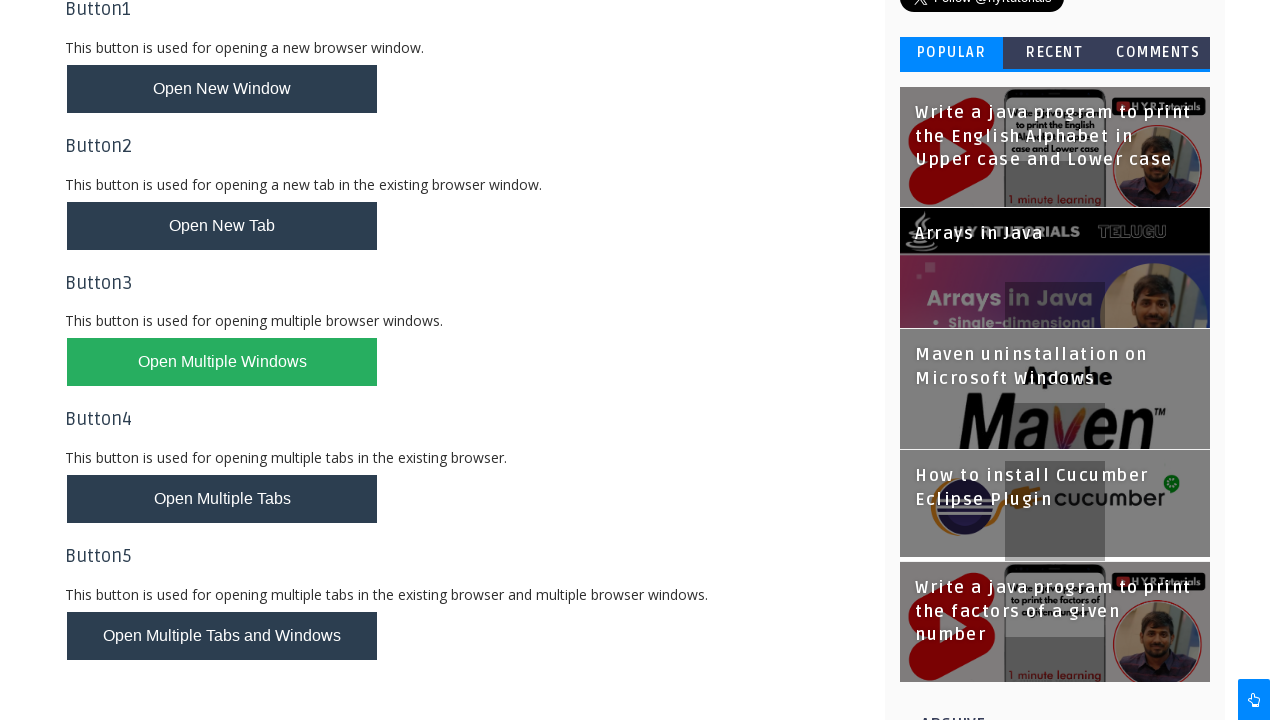

Cleared the name input field on input#name
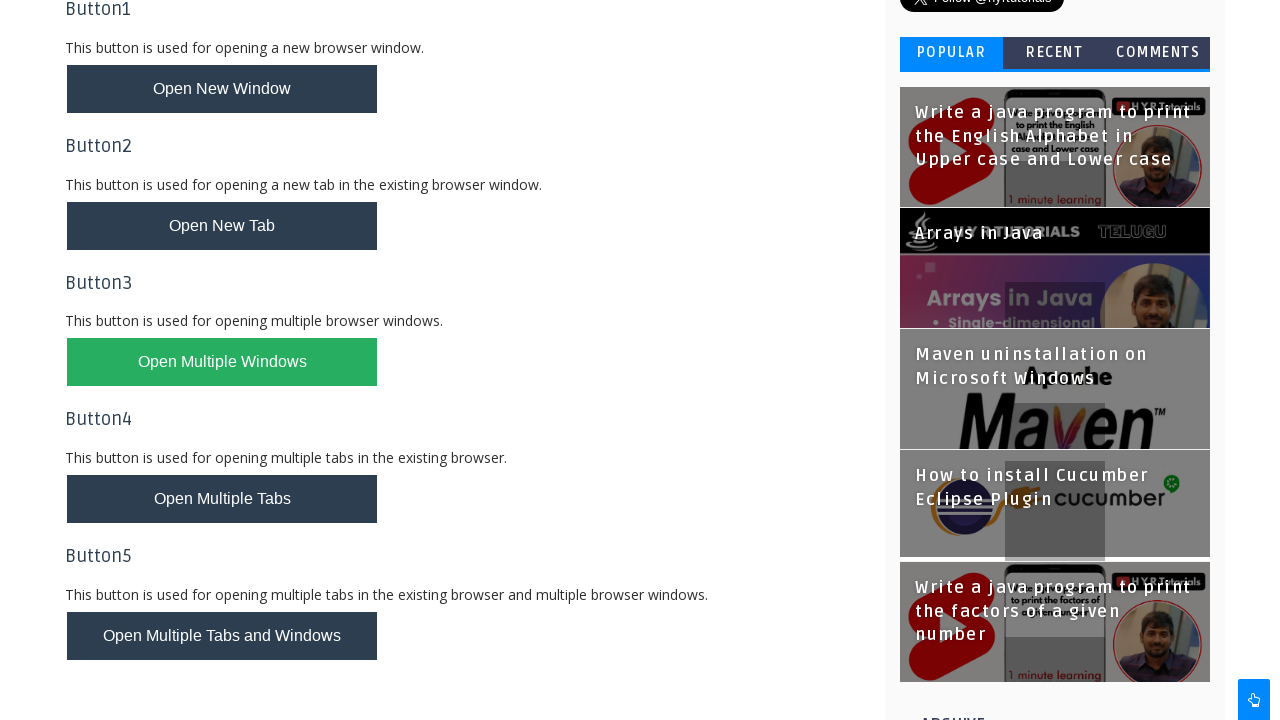

Filled name input with 'Text at parent page after child' after closing all child windows on input#name
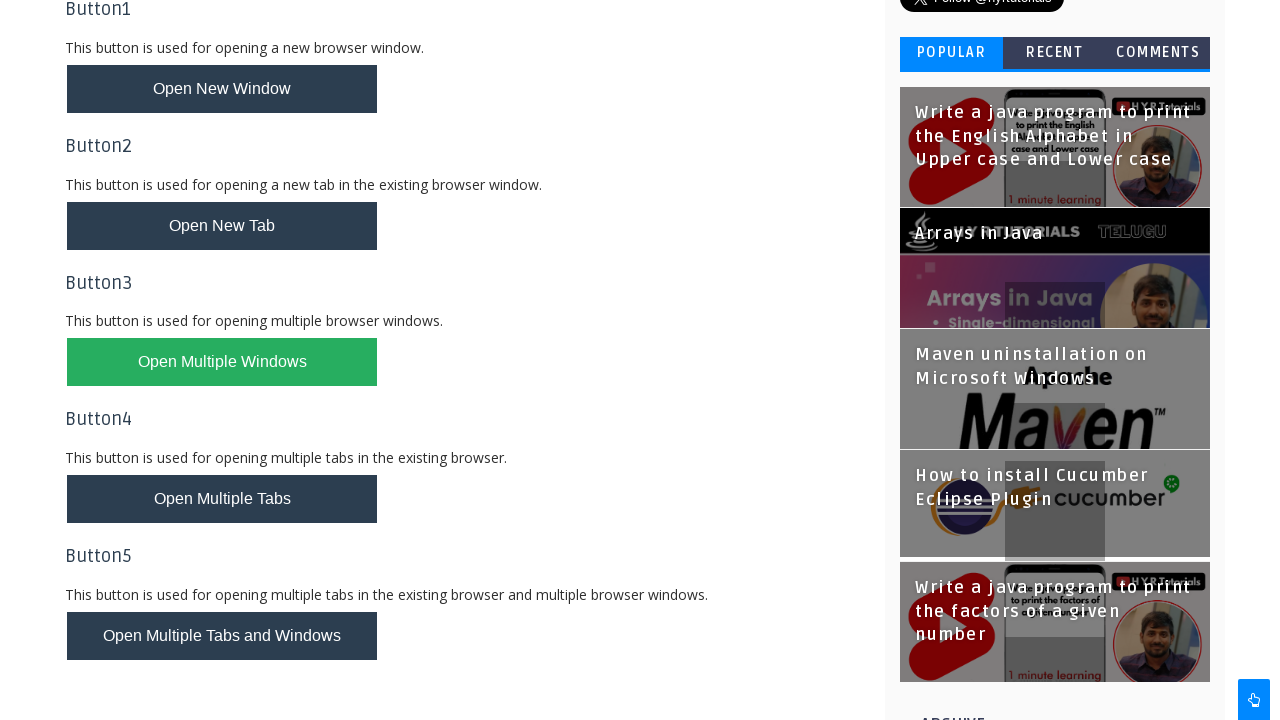

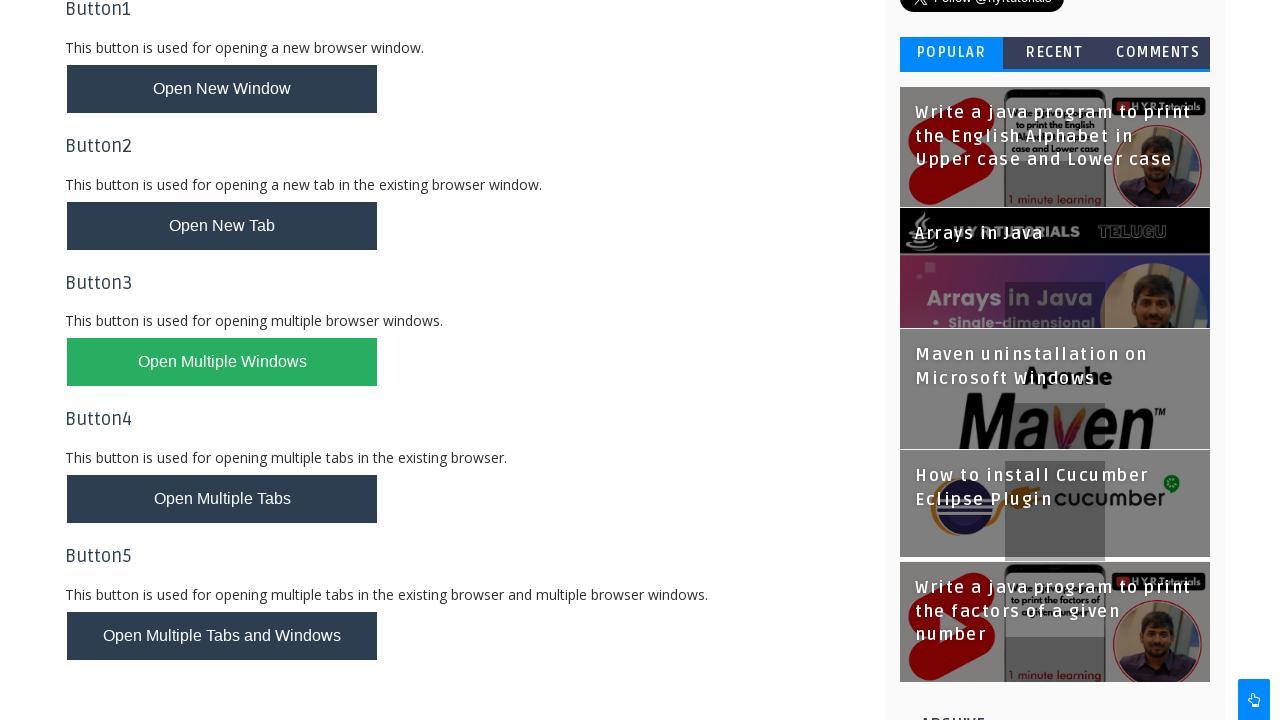